Tests browser window handling by clicking a button that opens a new tab, then switches to the new tab, closes it, and returns to the parent window

Starting URL: https://demoqa.com/browser-windows

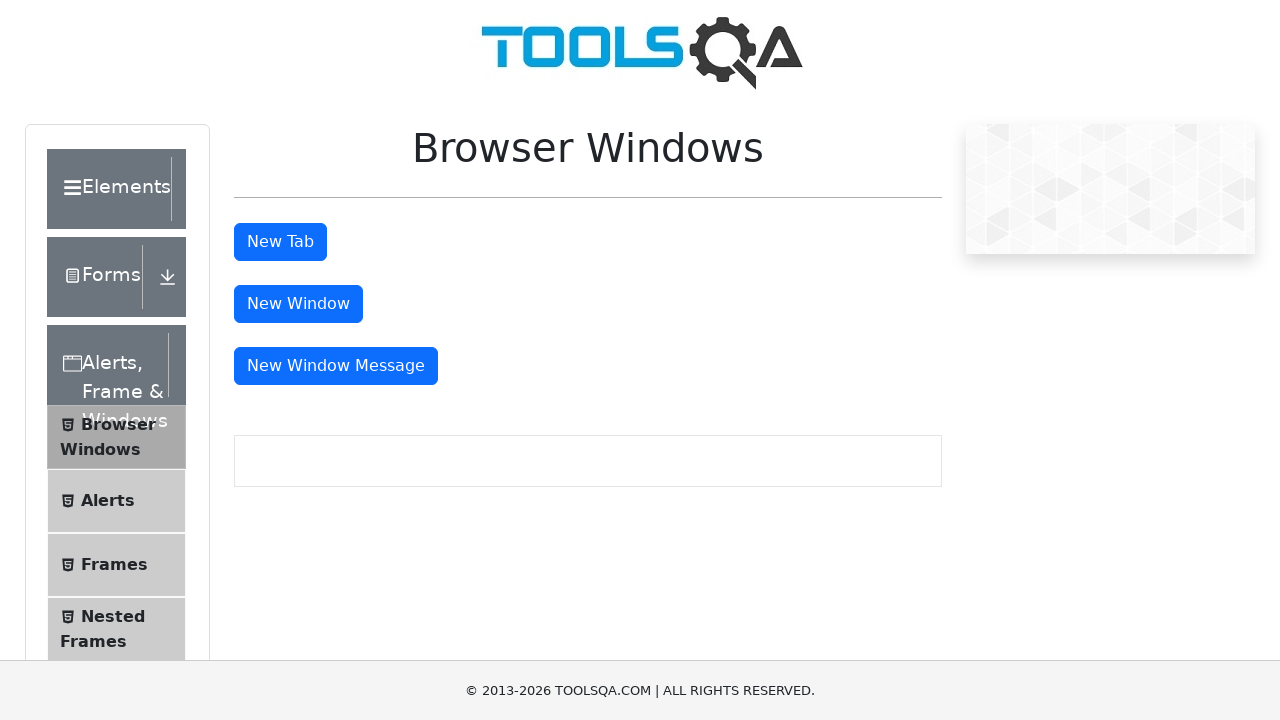

Clicked button to open new tab at (280, 242) on button#tabButton
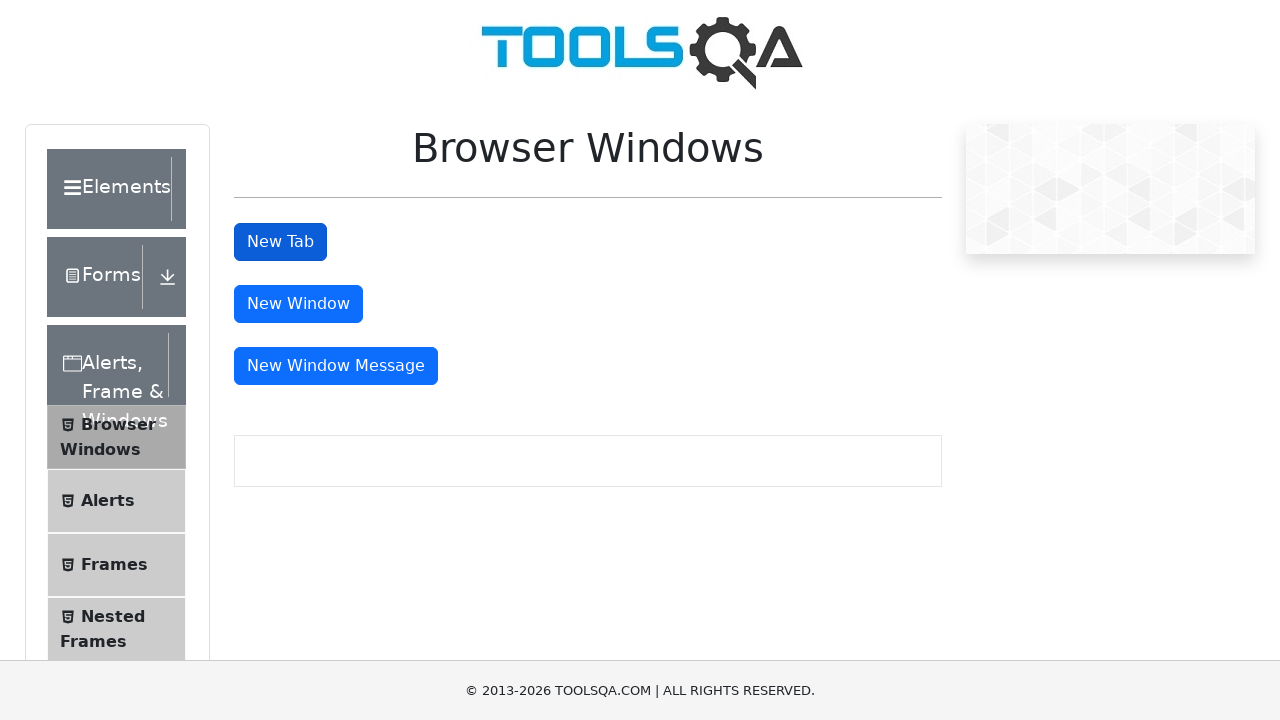

New tab opened and reference obtained
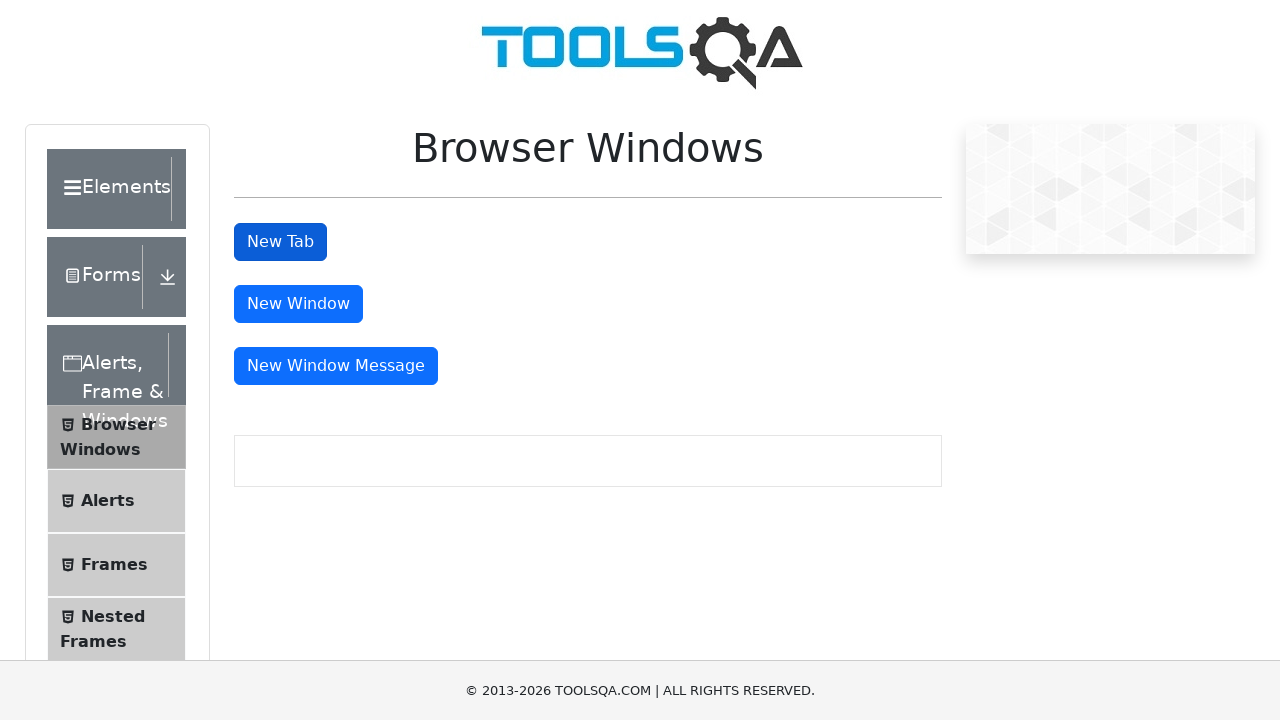

New tab page loaded
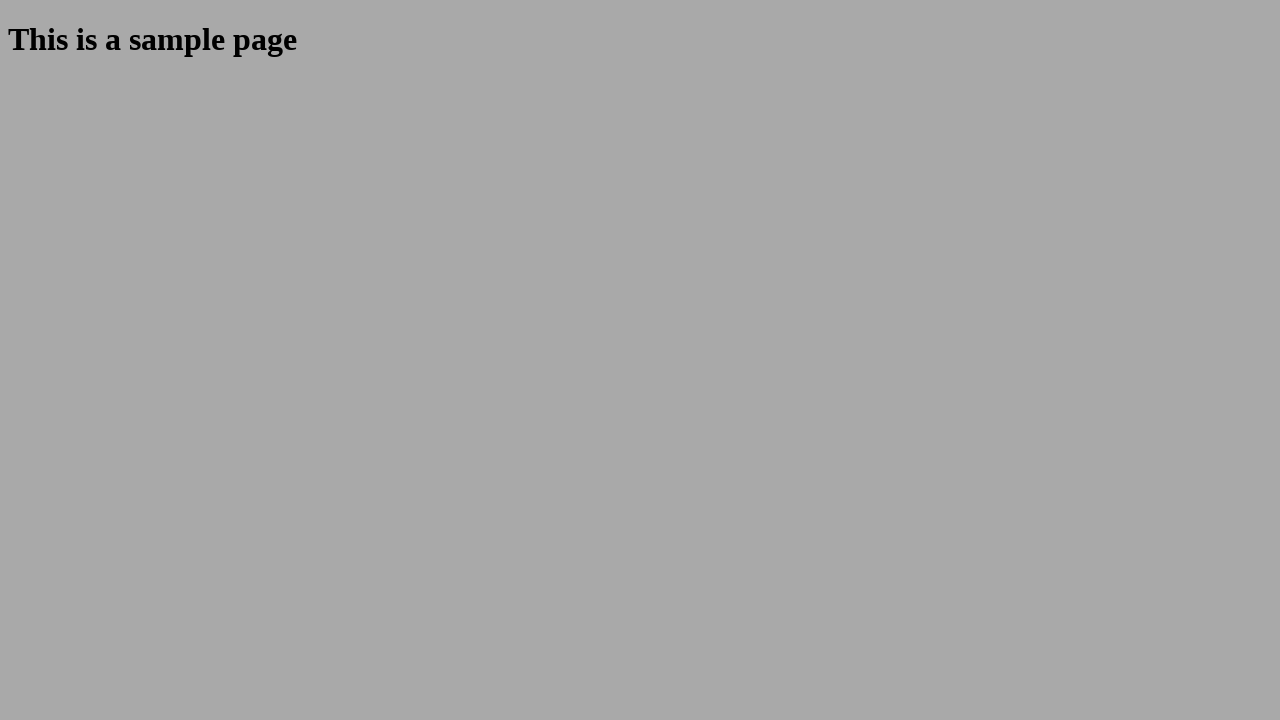

Closed new tab
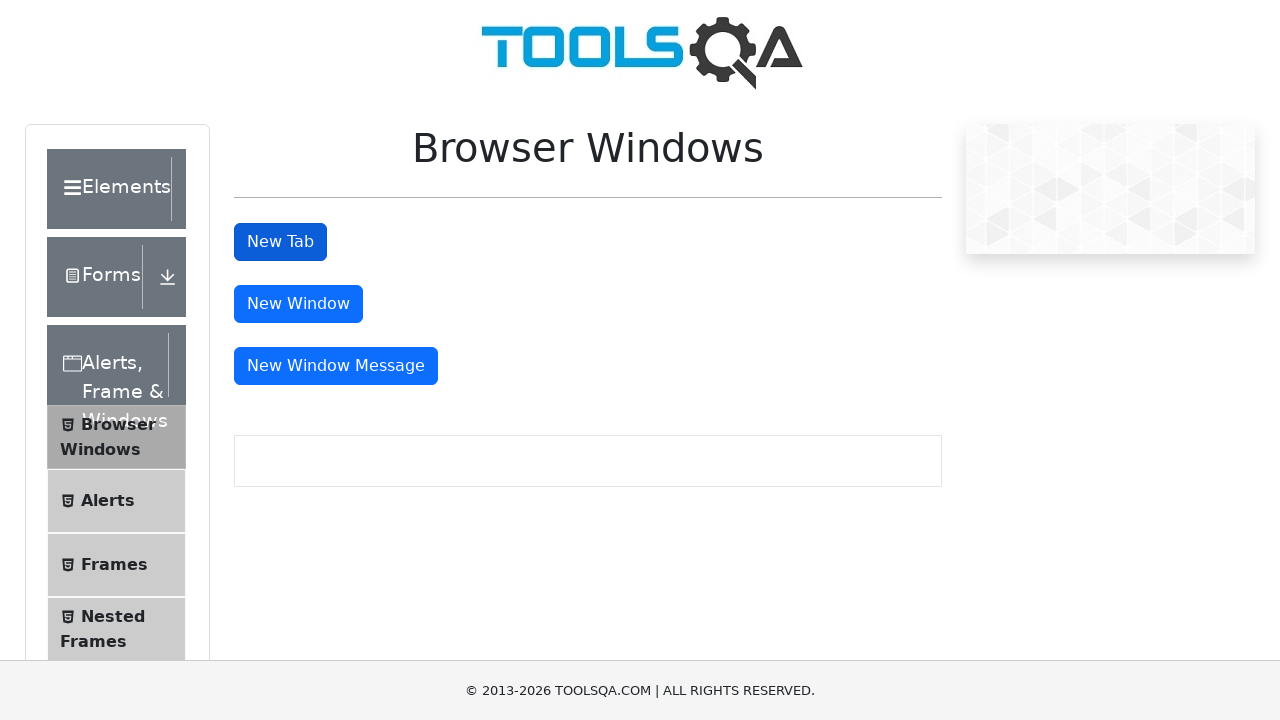

Returned to parent window after closing new tab
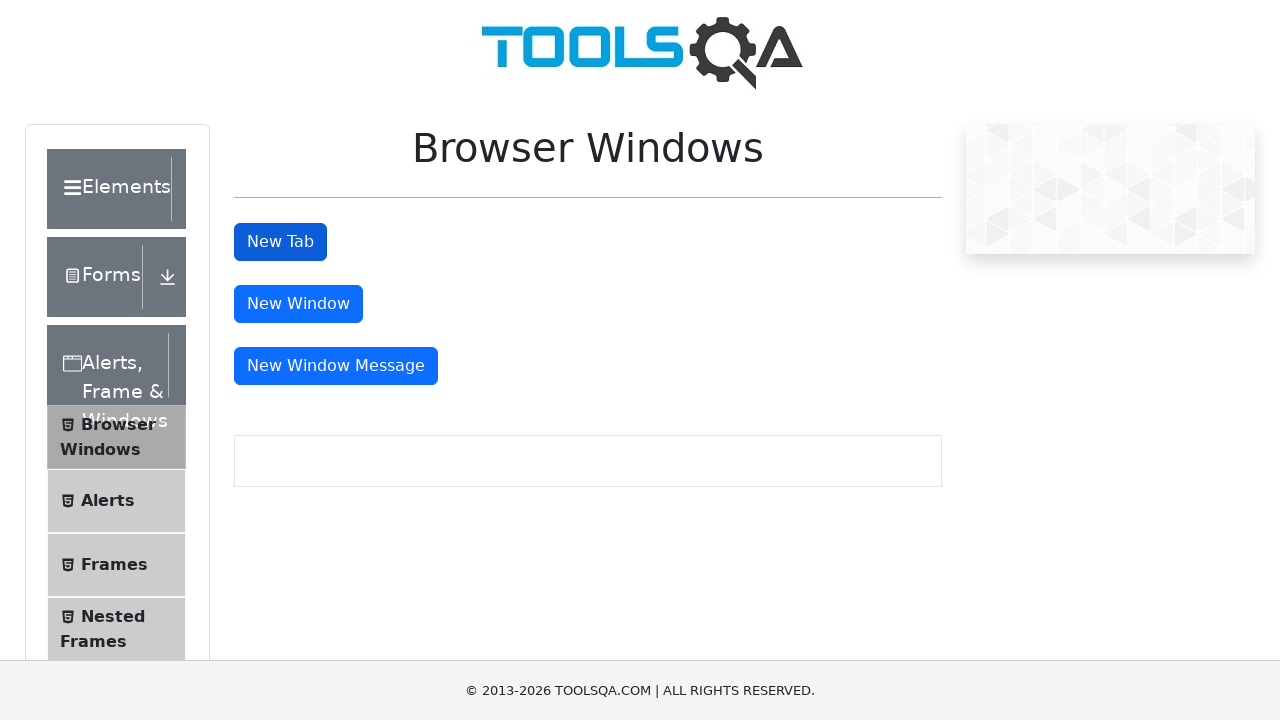

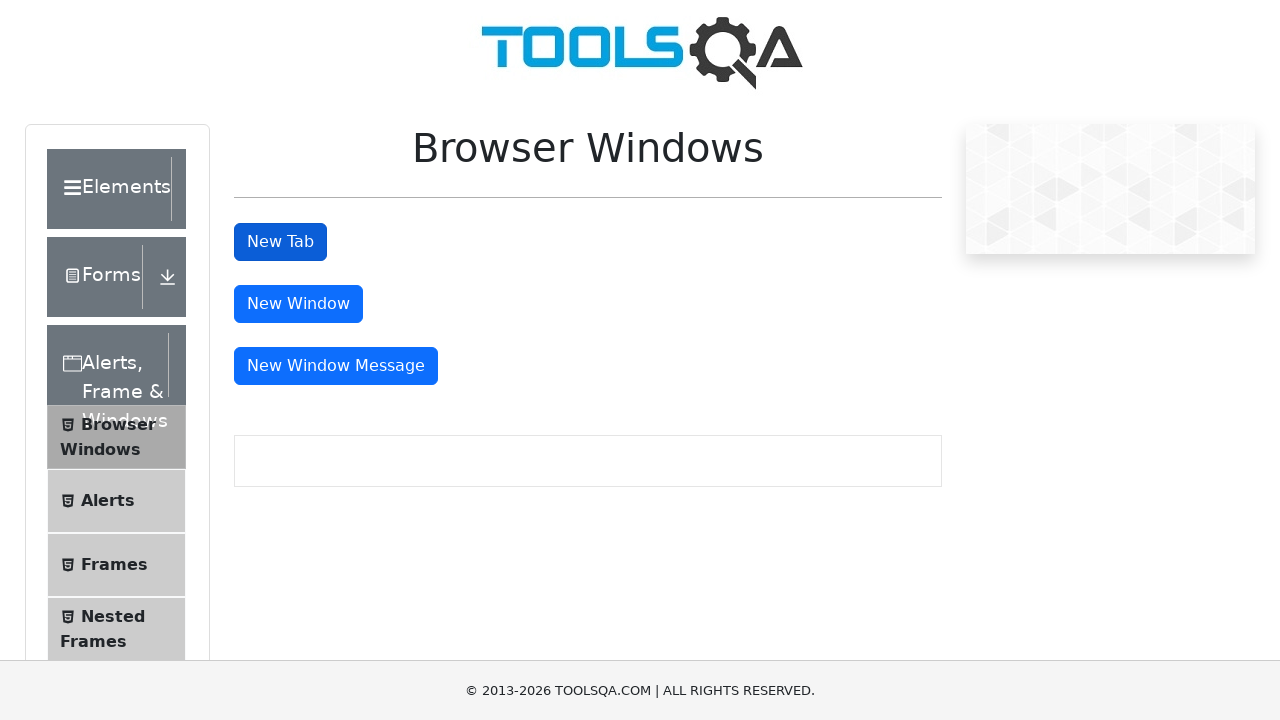